Tests JavaScript confirm alert handling by clicking a button to trigger the alert and then accepting it

Starting URL: https://v1.training-support.net/selenium/javascript-alerts

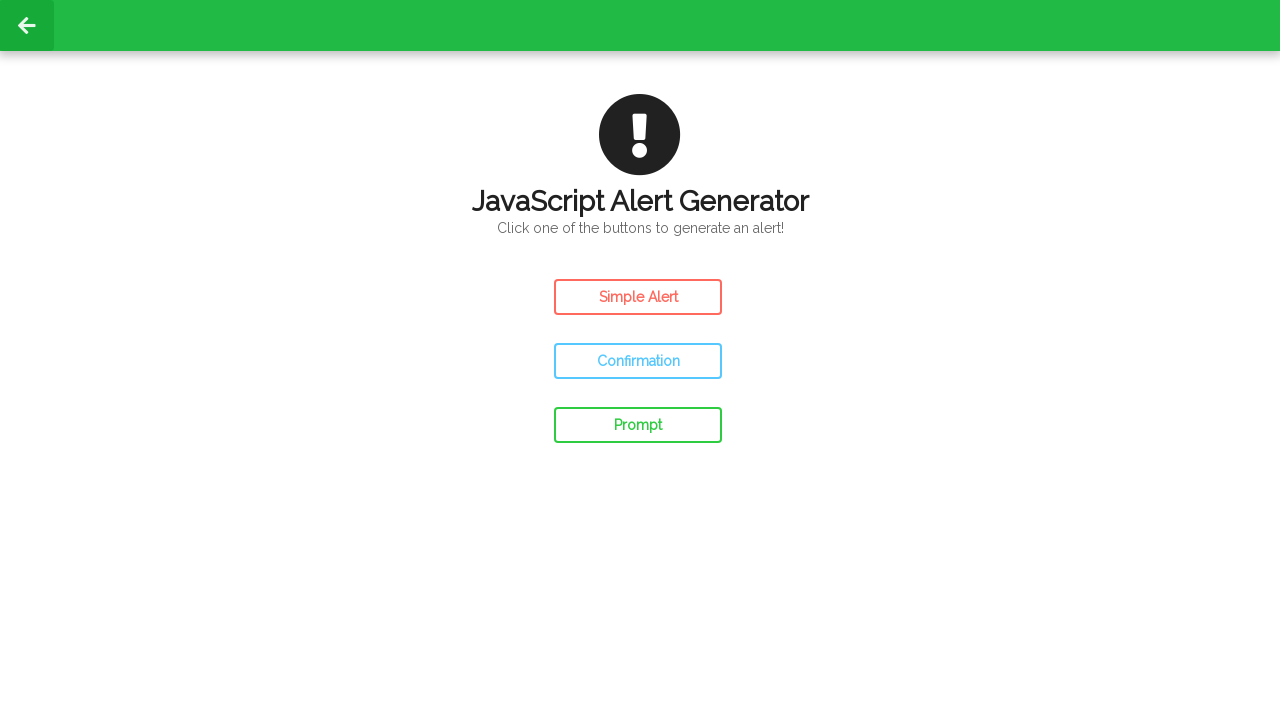

Set up dialog handler to accept confirm dialogs
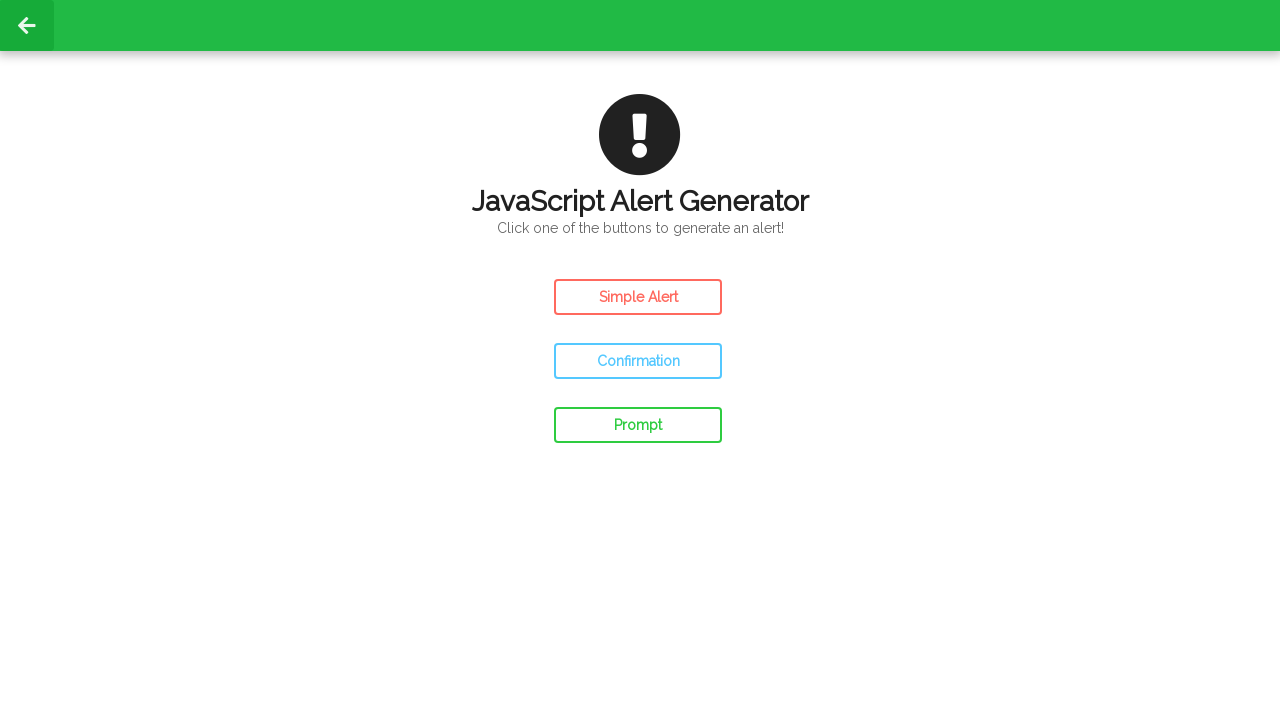

Clicked confirm button to trigger JavaScript alert at (638, 361) on #confirm
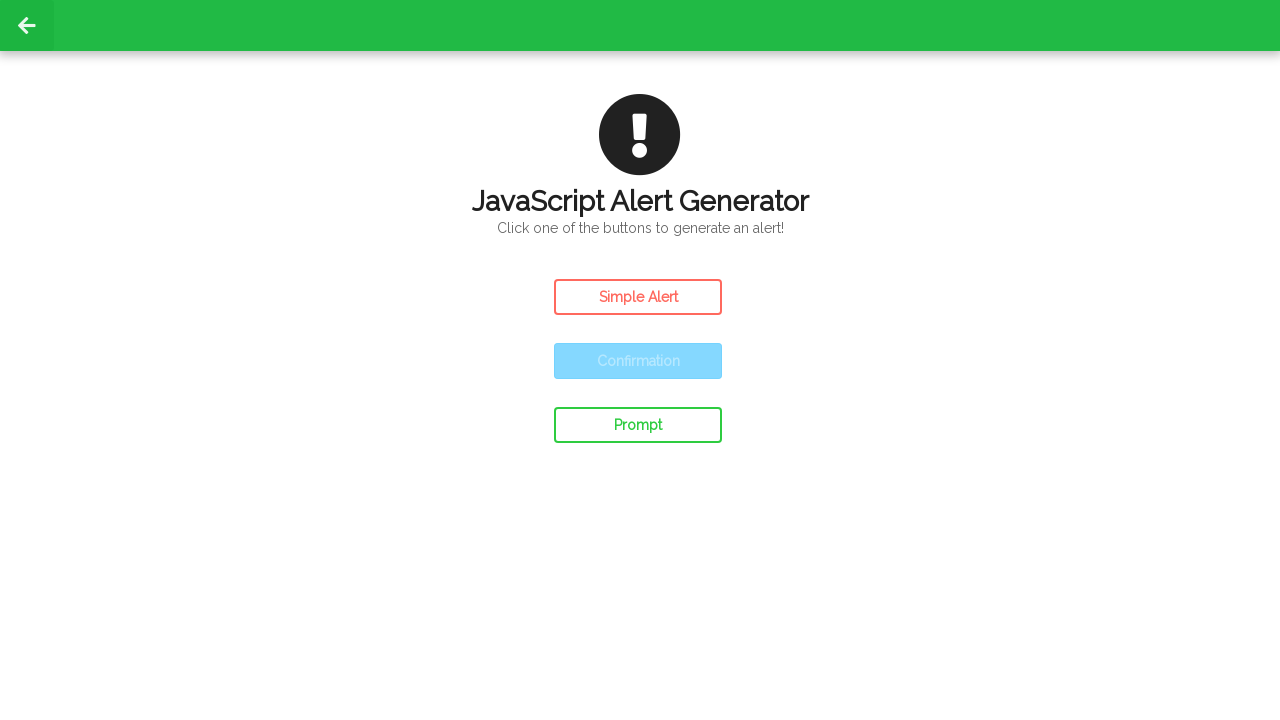

Waited for confirm dialog interaction to complete
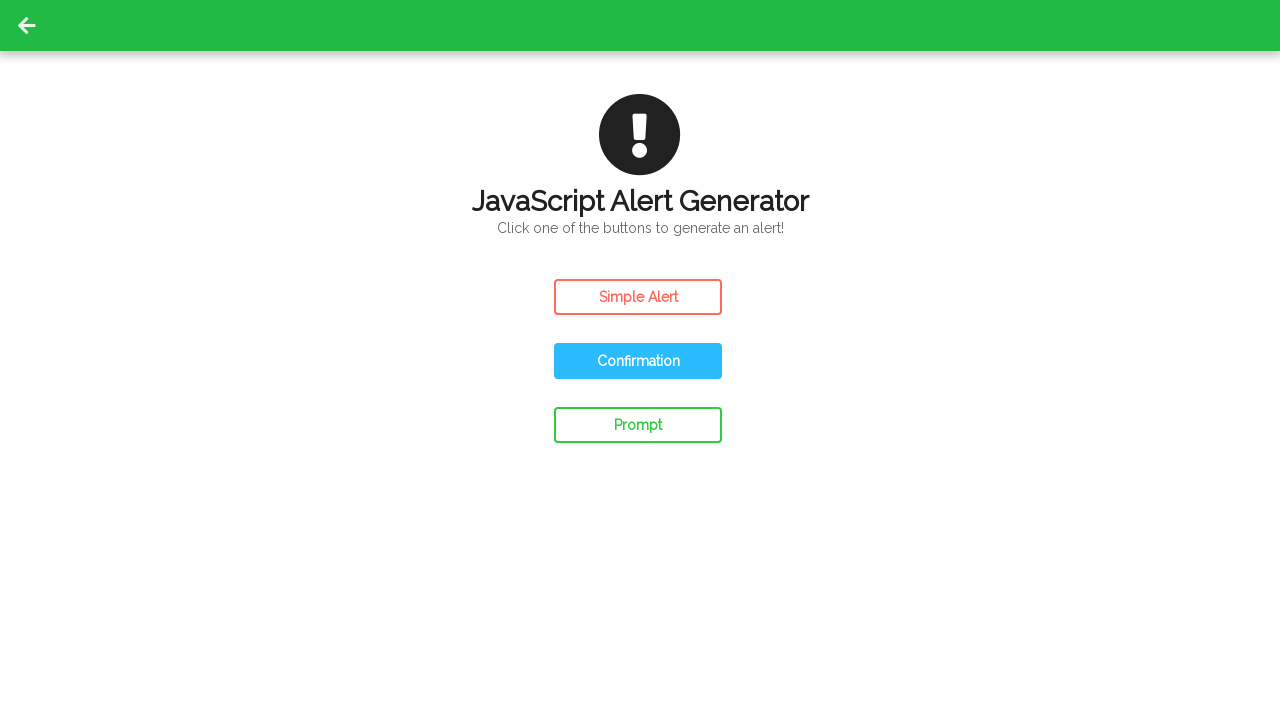

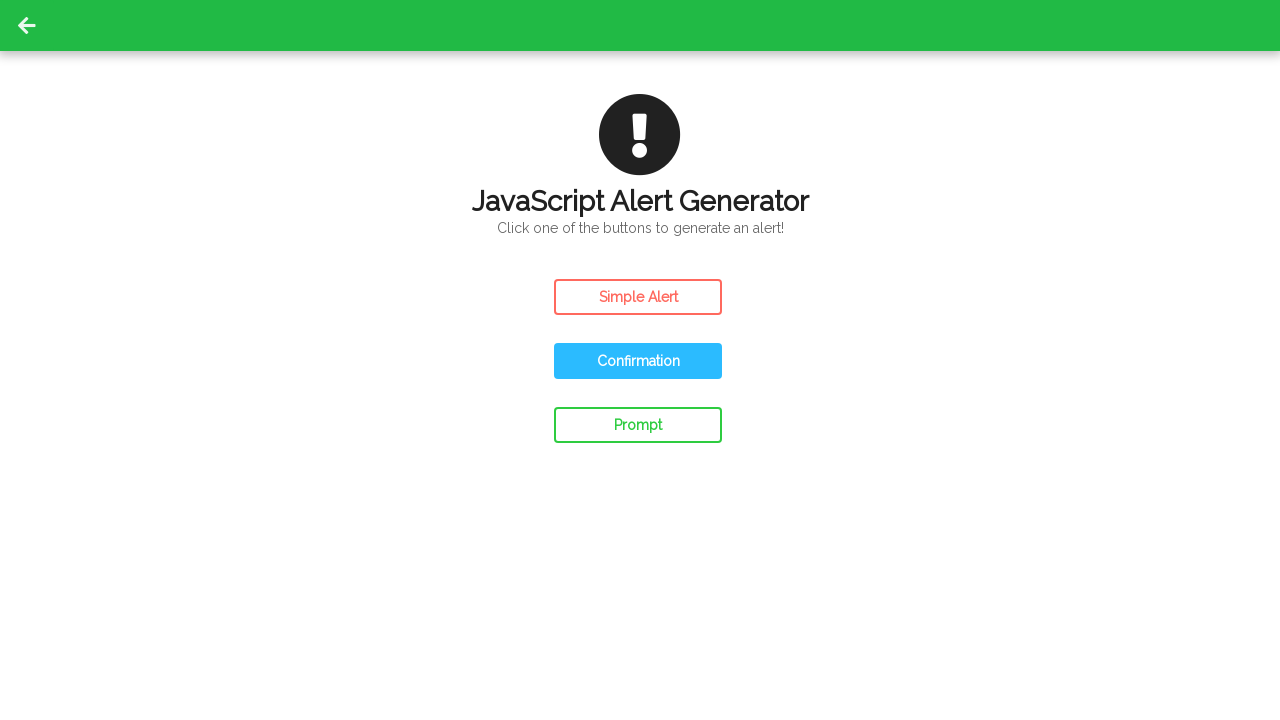